Tests the jQuery UI selectable widget by selecting multiple items using Ctrl+click functionality

Starting URL: https://jqueryui.com/selectable

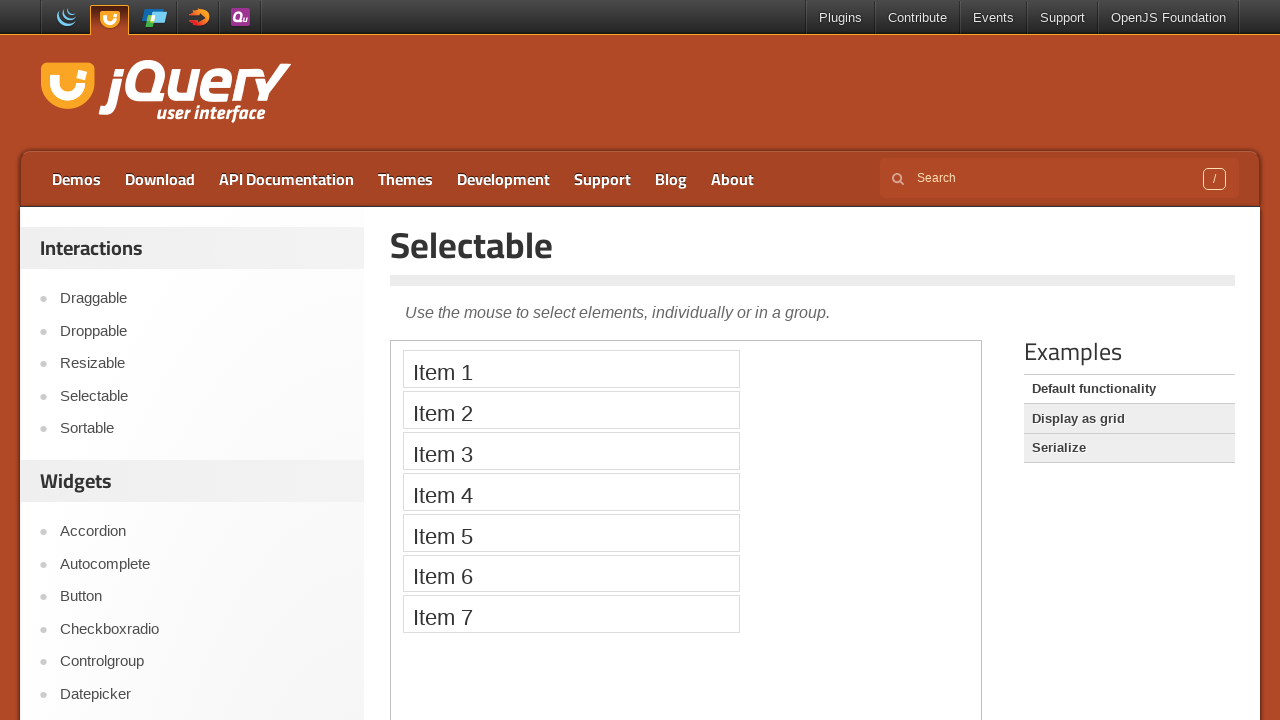

Clicked Item 1 in the selectable widget at (571, 369) on iframe >> nth=0 >> internal:control=enter-frame >> xpath=//li[contains(text(),'I
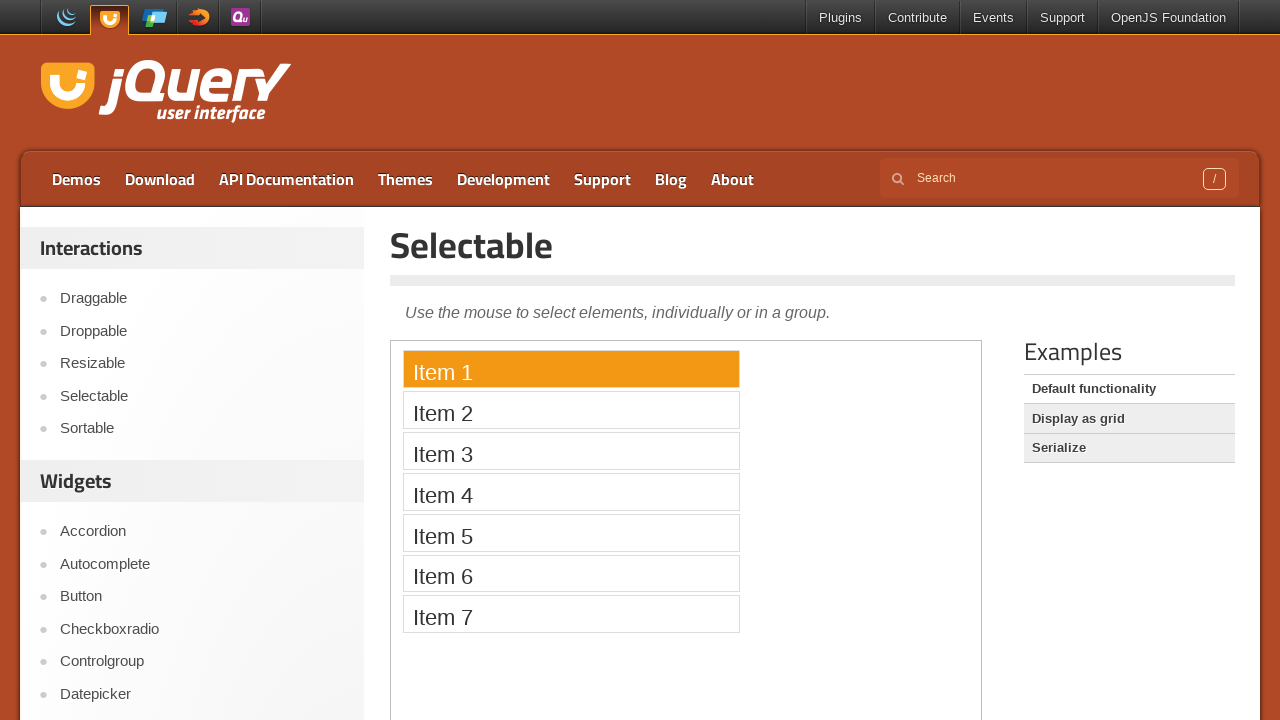

Ctrl+clicked Item 5 to add it to selection at (571, 532) on iframe >> nth=0 >> internal:control=enter-frame >> xpath=//li[contains(text(),'I
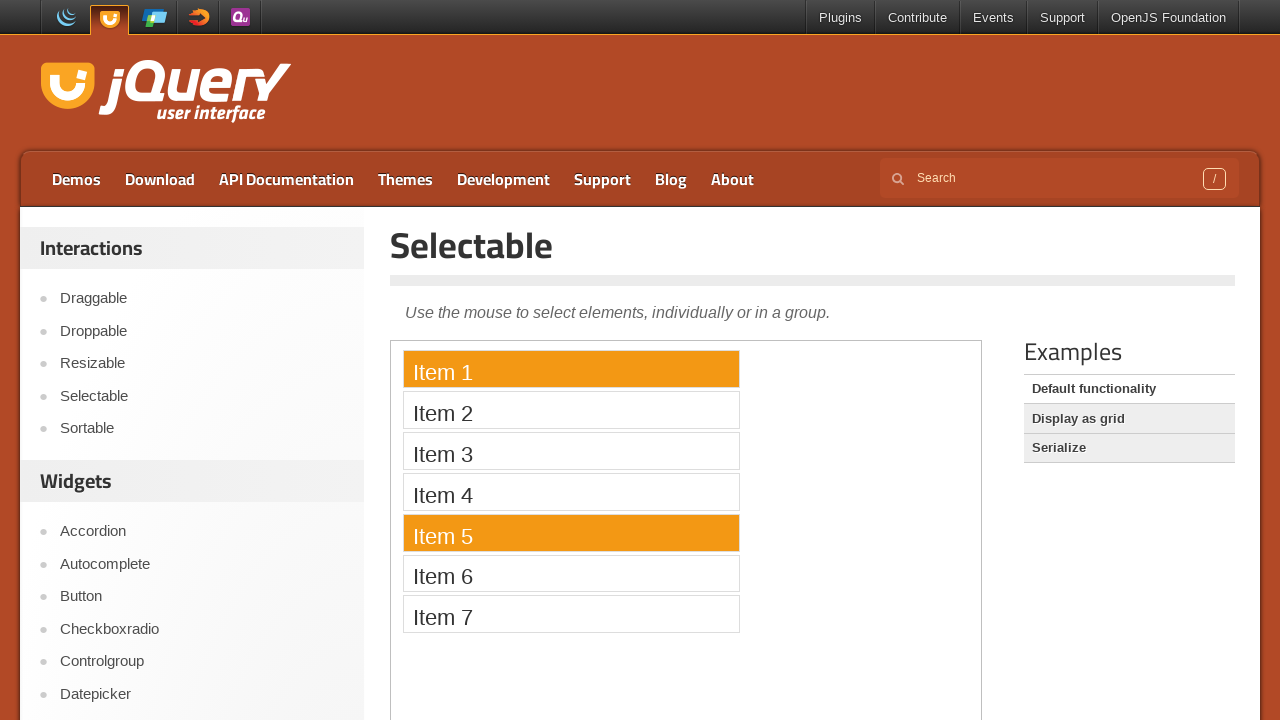

Ctrl+clicked Item 2 to add it to selection at (571, 410) on iframe >> nth=0 >> internal:control=enter-frame >> xpath=//li[contains(text(),'I
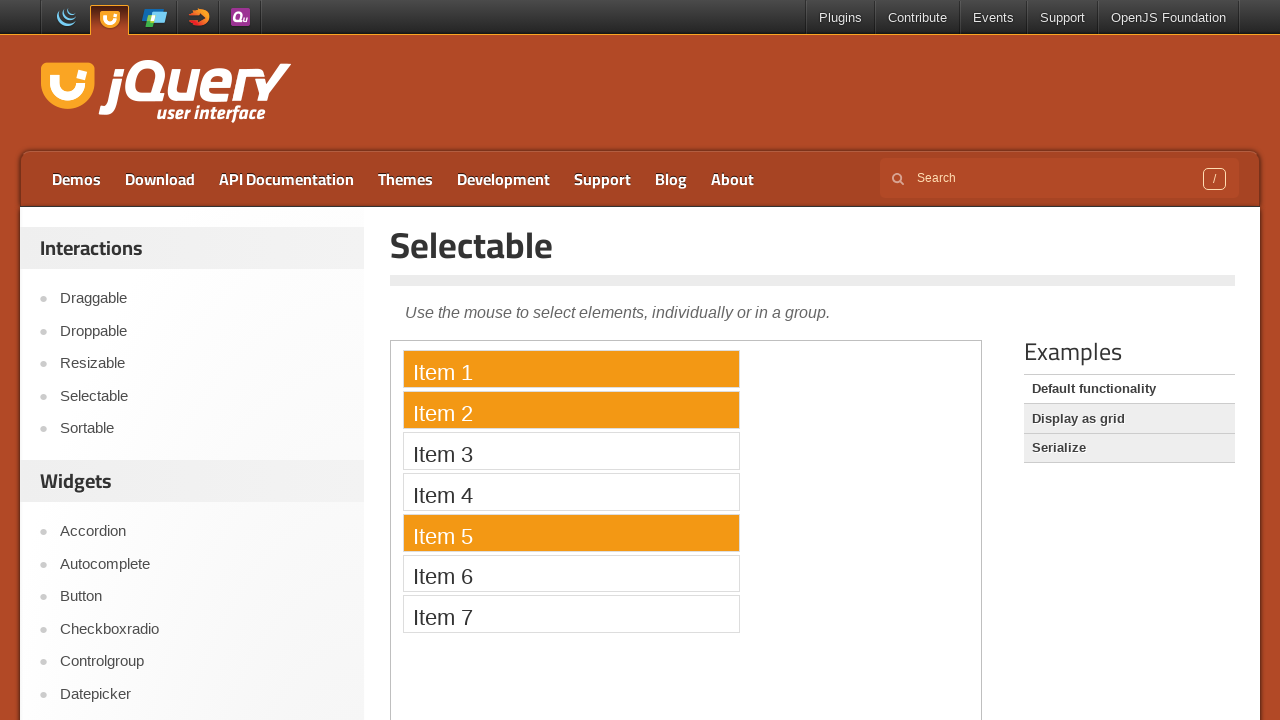

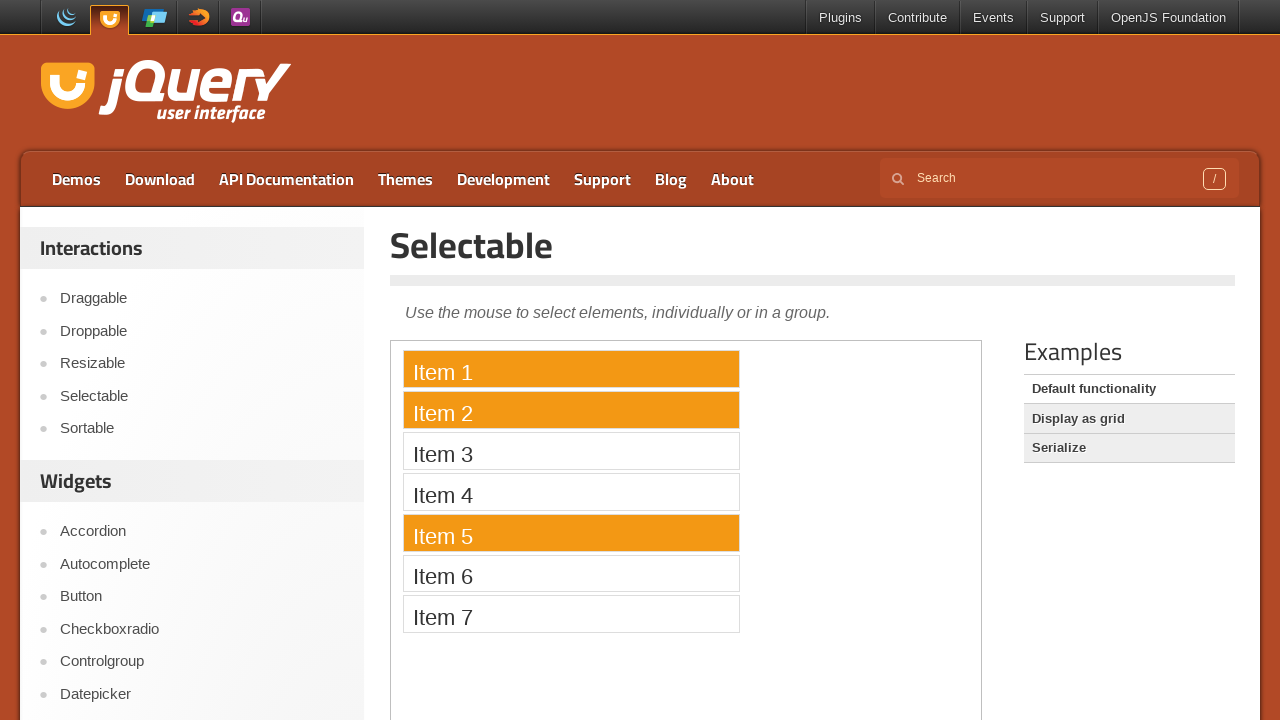